Tests drag and drop functionality by dragging an element from a container to a drop zone, then dragging it back to the original location

Starting URL: https://grotechminds.com/drag-and-drop/

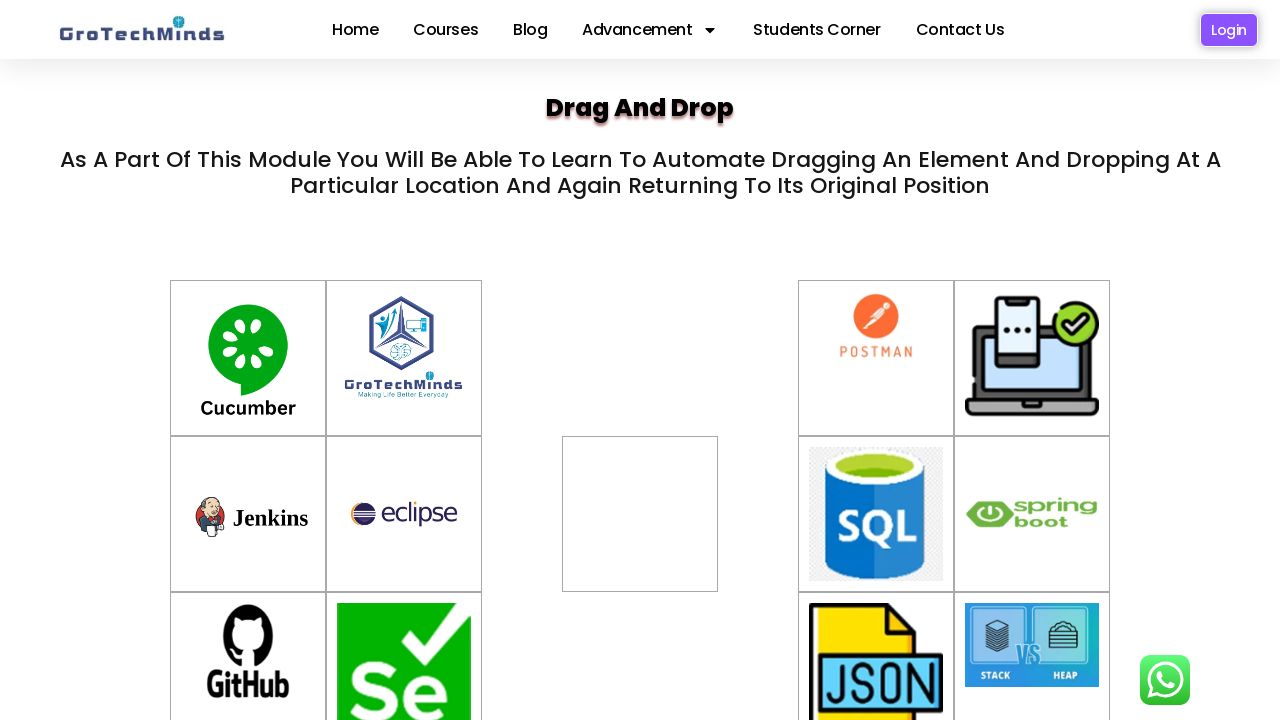

Waited for draggable container element to be visible
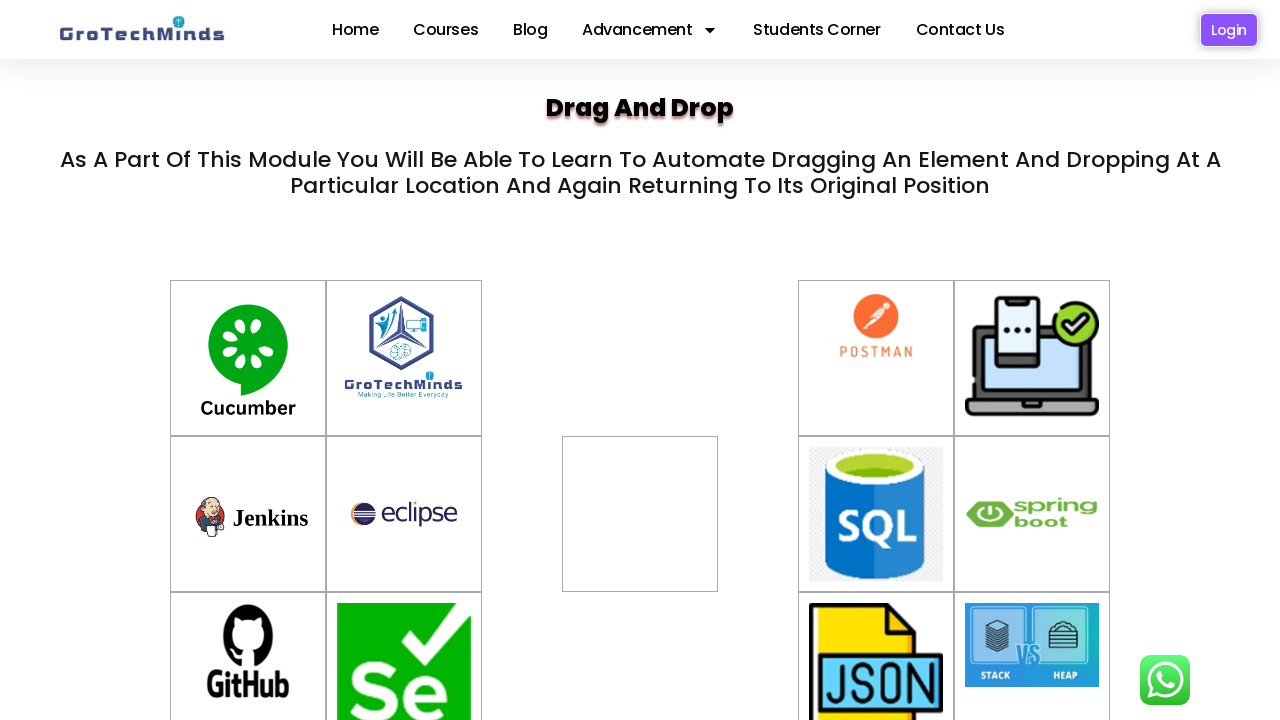

Located source element (container)
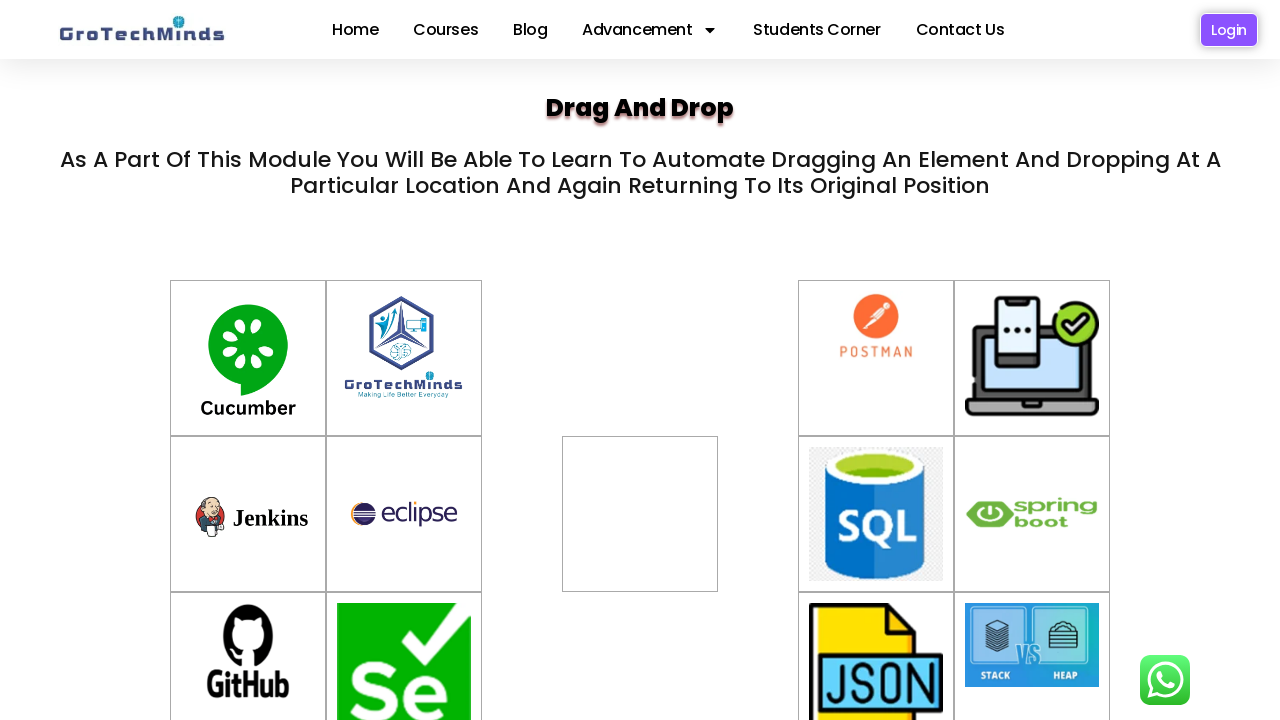

Located target element (drop zone)
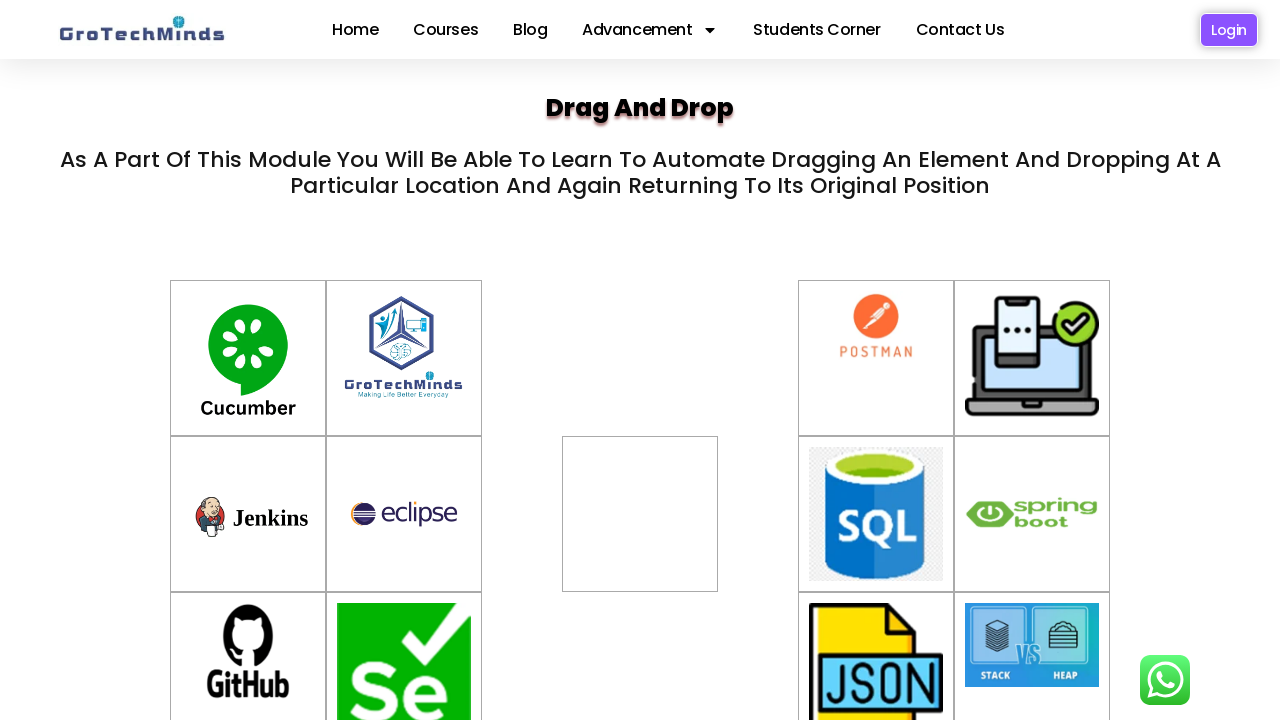

Dragged element from container to drop zone at (640, 514)
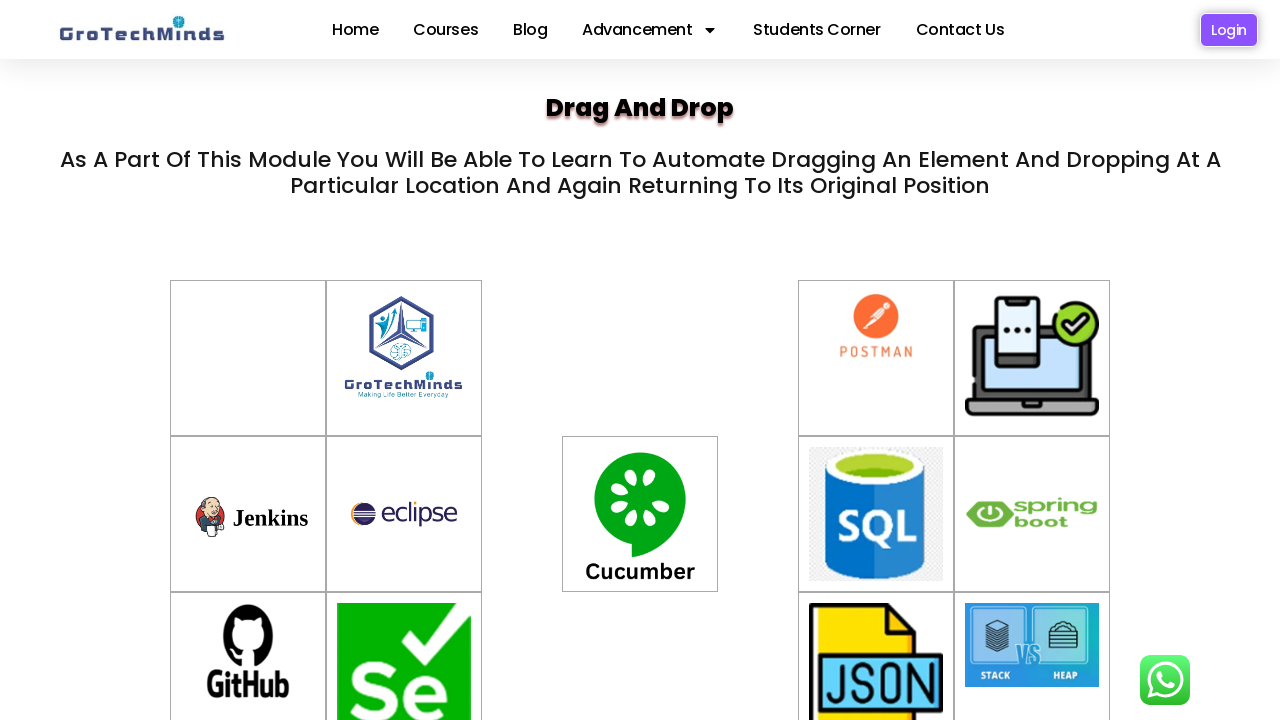

Waited 1000ms for drag and drop action to complete
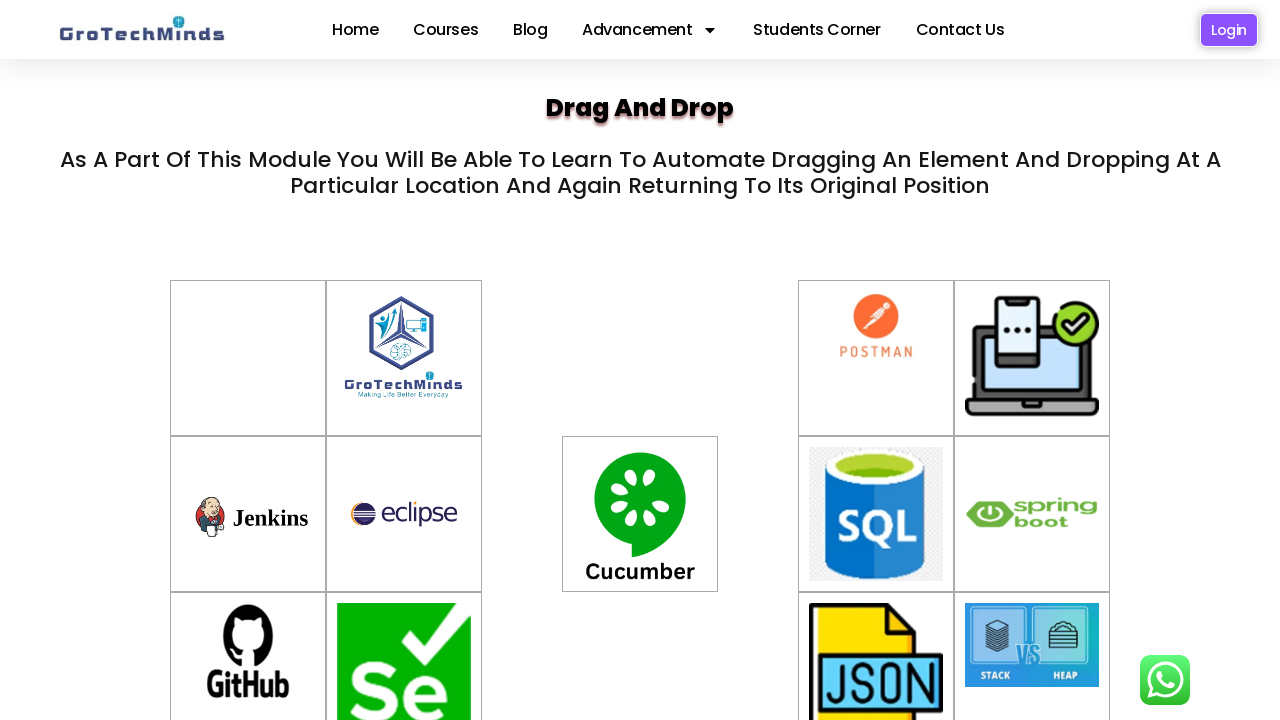

Dragged element back from drop zone to original container at (248, 358)
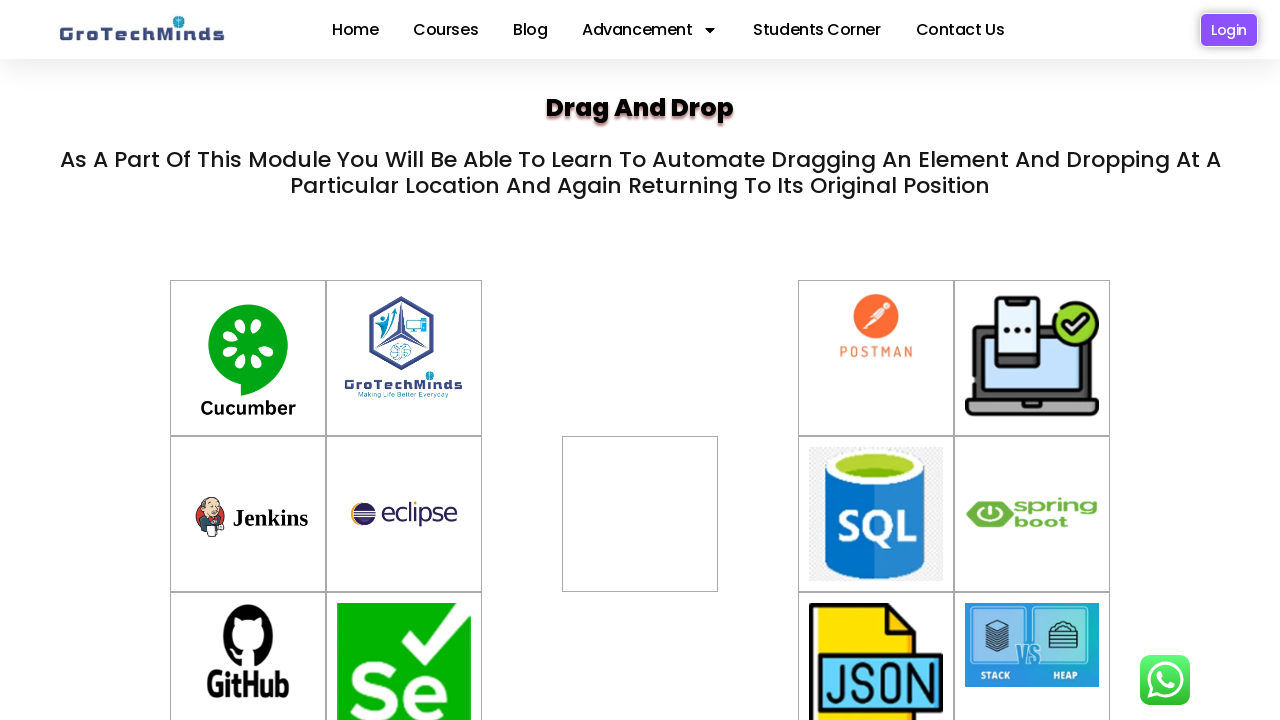

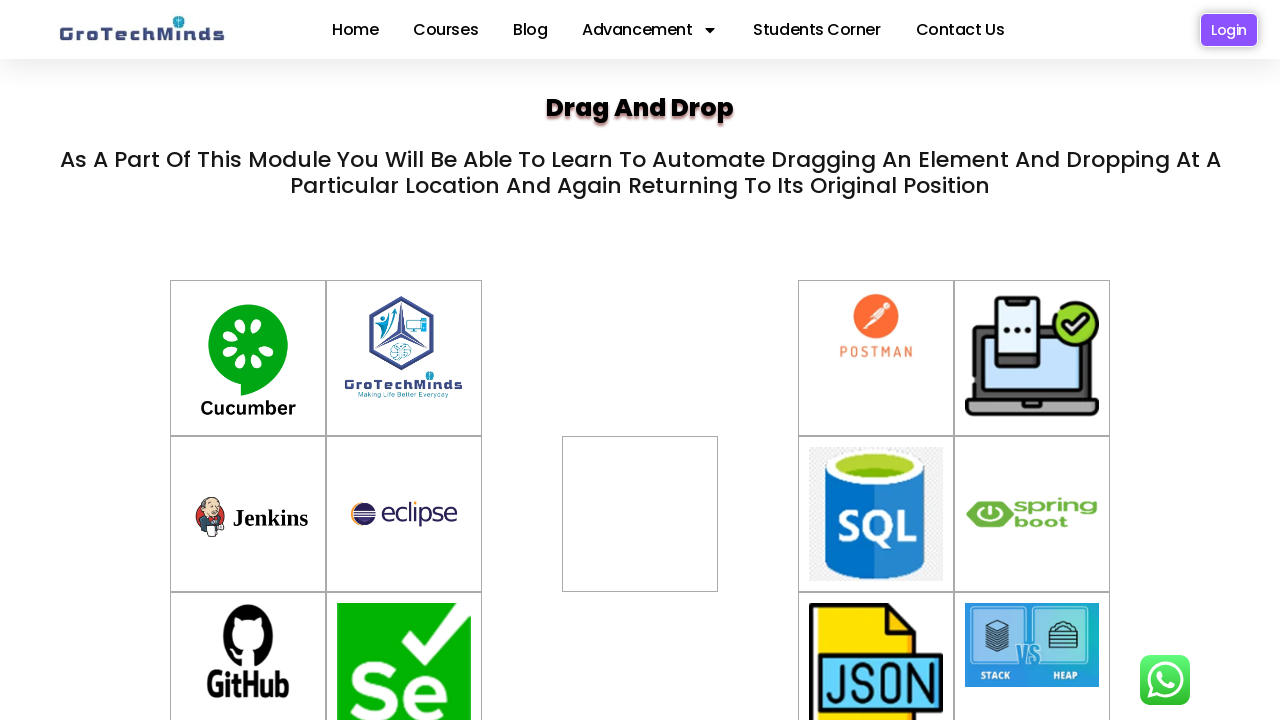